Tests subtraction of two identical large negative numbers (-999999999 - (-999999999) = 0)

Starting URL: https://testsheepnz.github.io/BasicCalculator.html

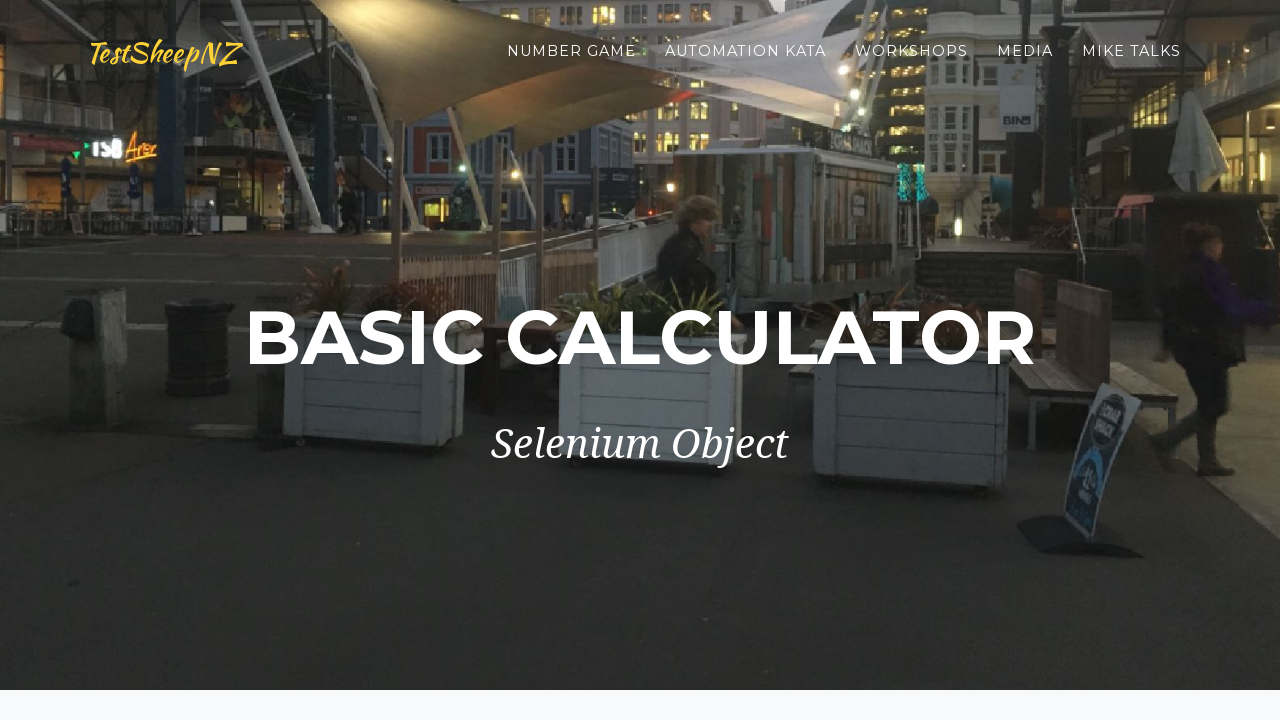

Filled first number field with -999999999 on #number1Field
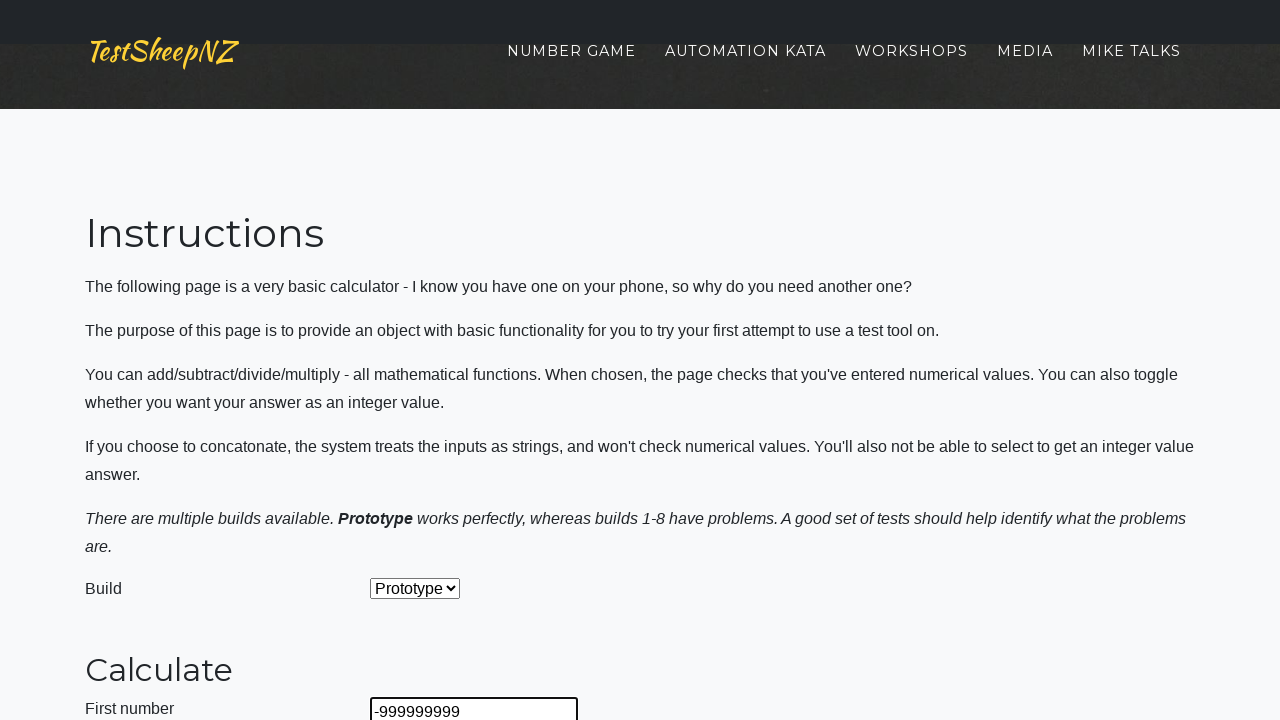

Filled second number field with -999999999 on #number2Field
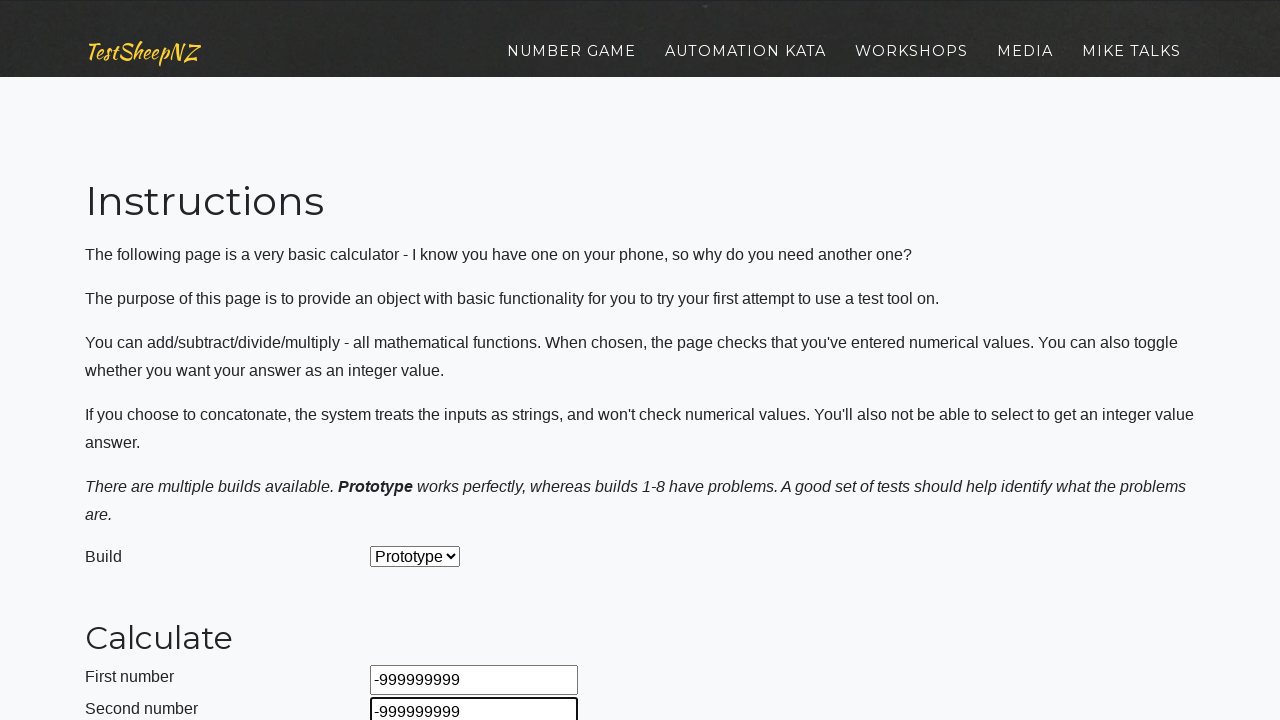

Selected Subtract operation from dropdown on #selectOperationDropdown
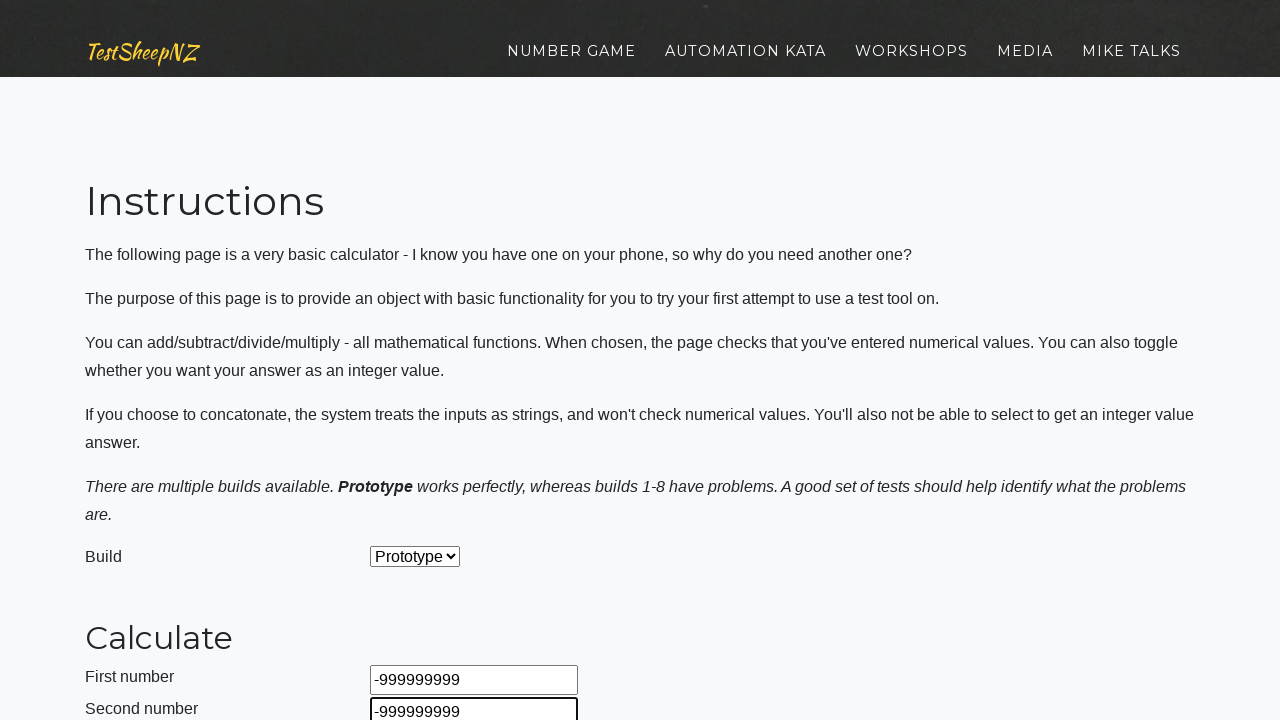

Clicked calculate button at (422, 361) on #calculateButton
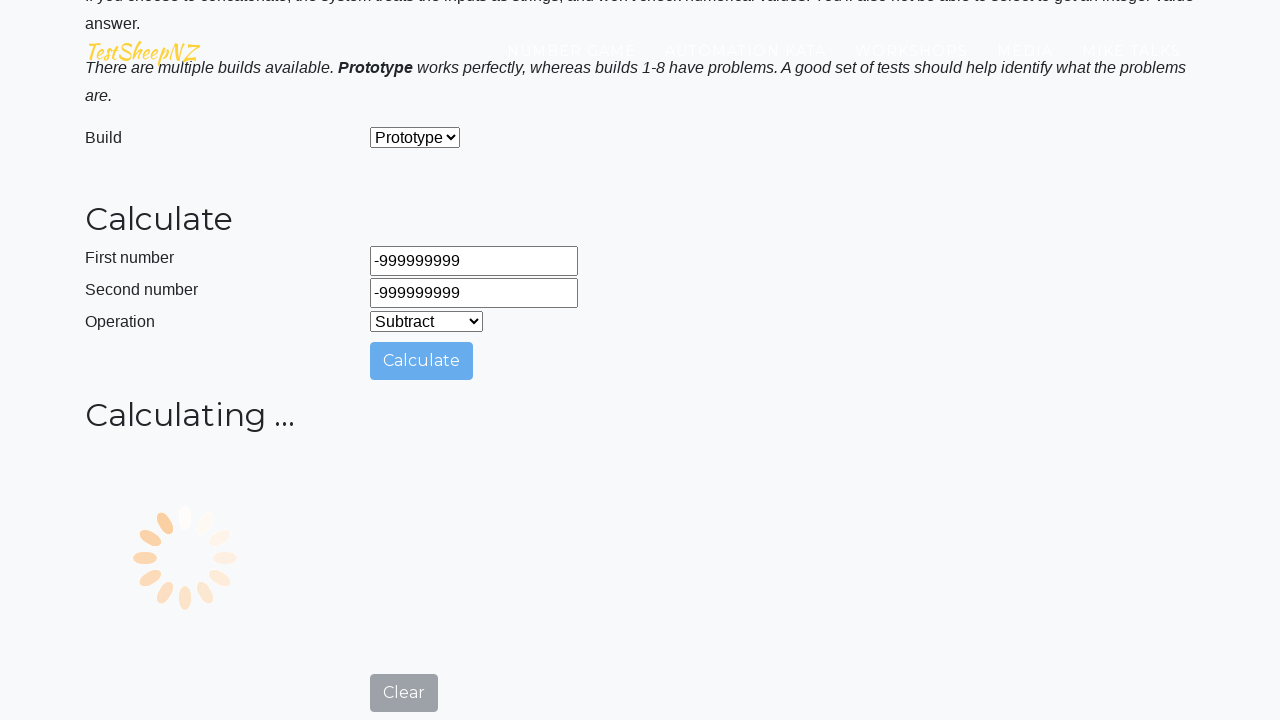

Verified result is 0 (subtraction of -999999999 - (-999999999) = 0)
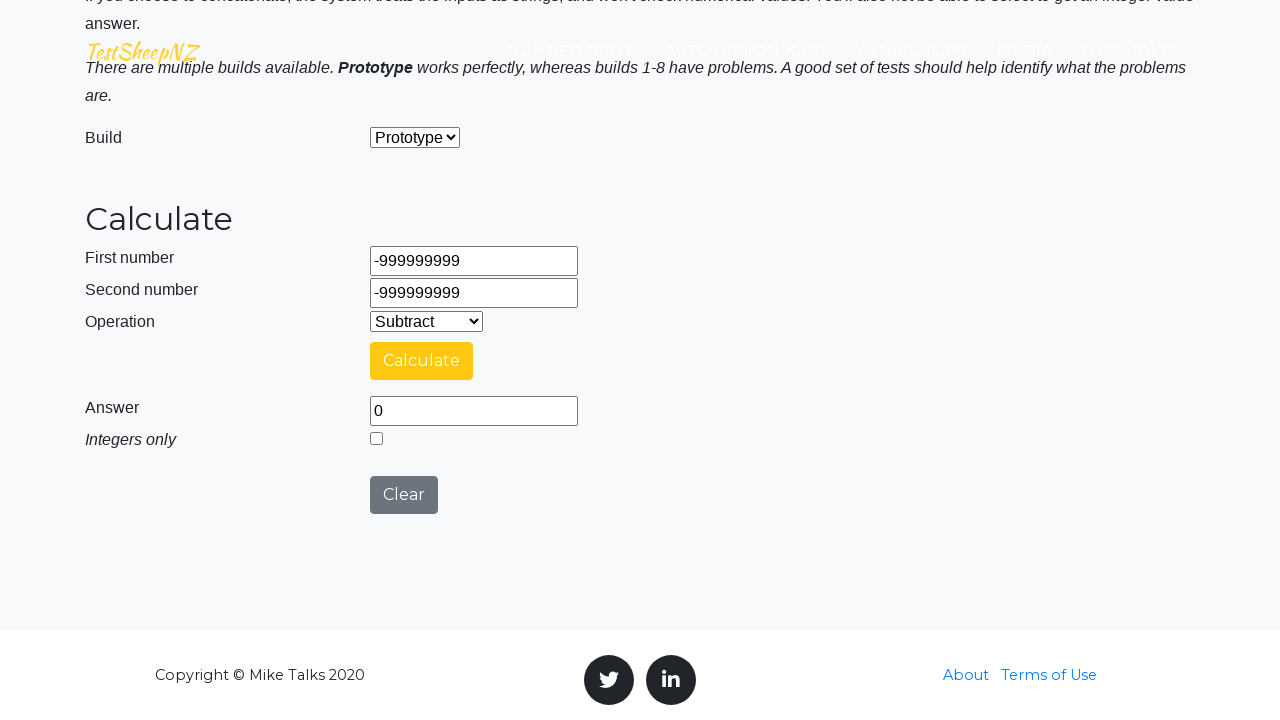

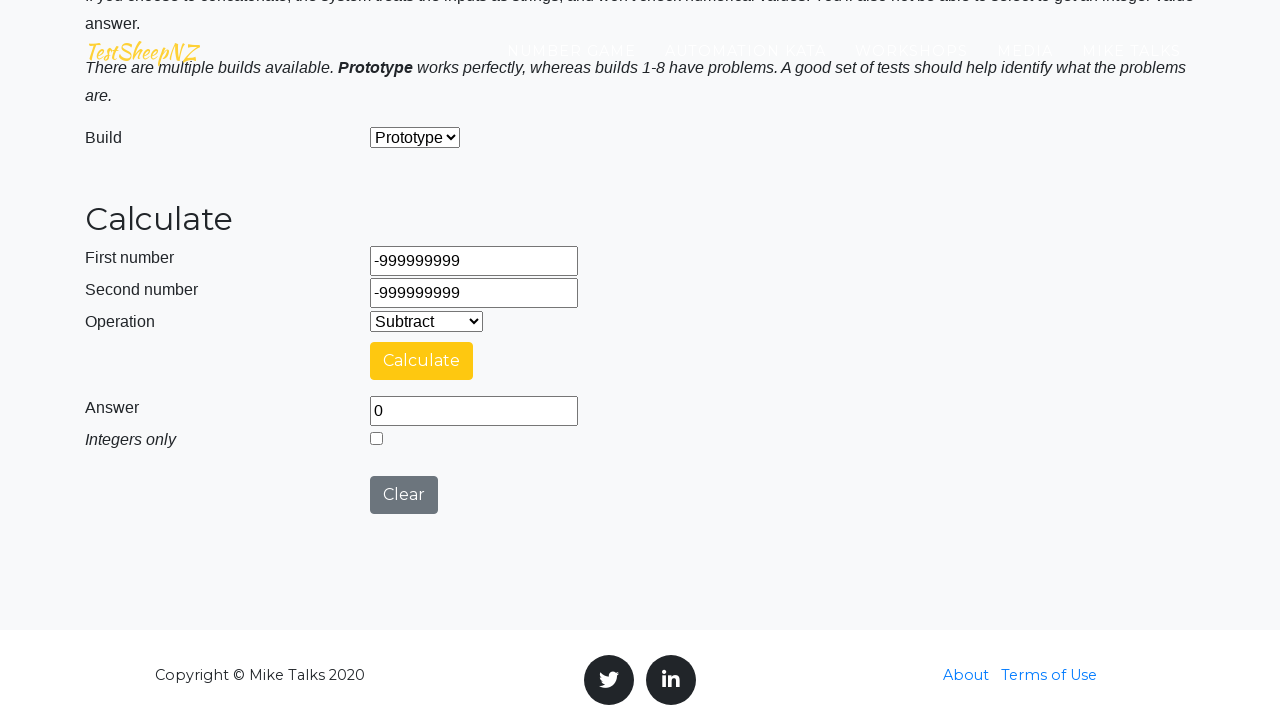